Tests keyboard actions including filling a text field, using Ctrl+A, Ctrl+C to select and copy text, tabbing to another field, and pasting with Ctrl+V

Starting URL: https://mrreddyautomation.com/playground/

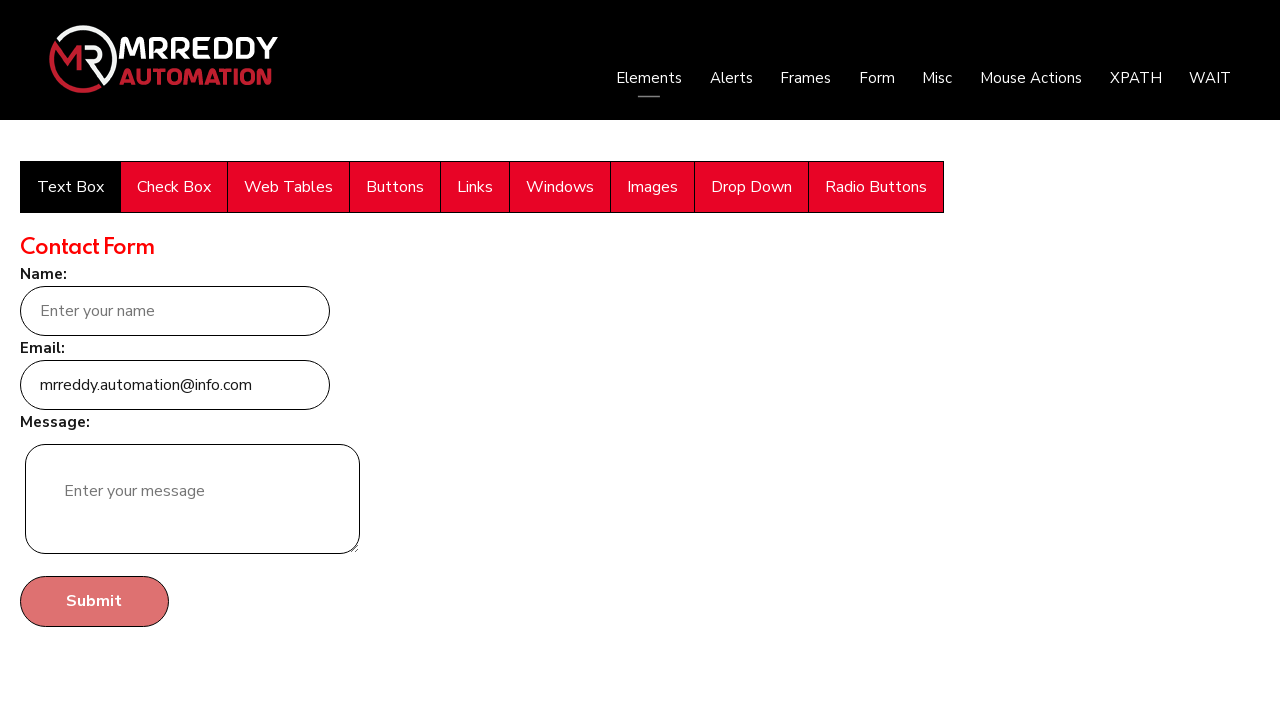

Waited 3 seconds for page to load
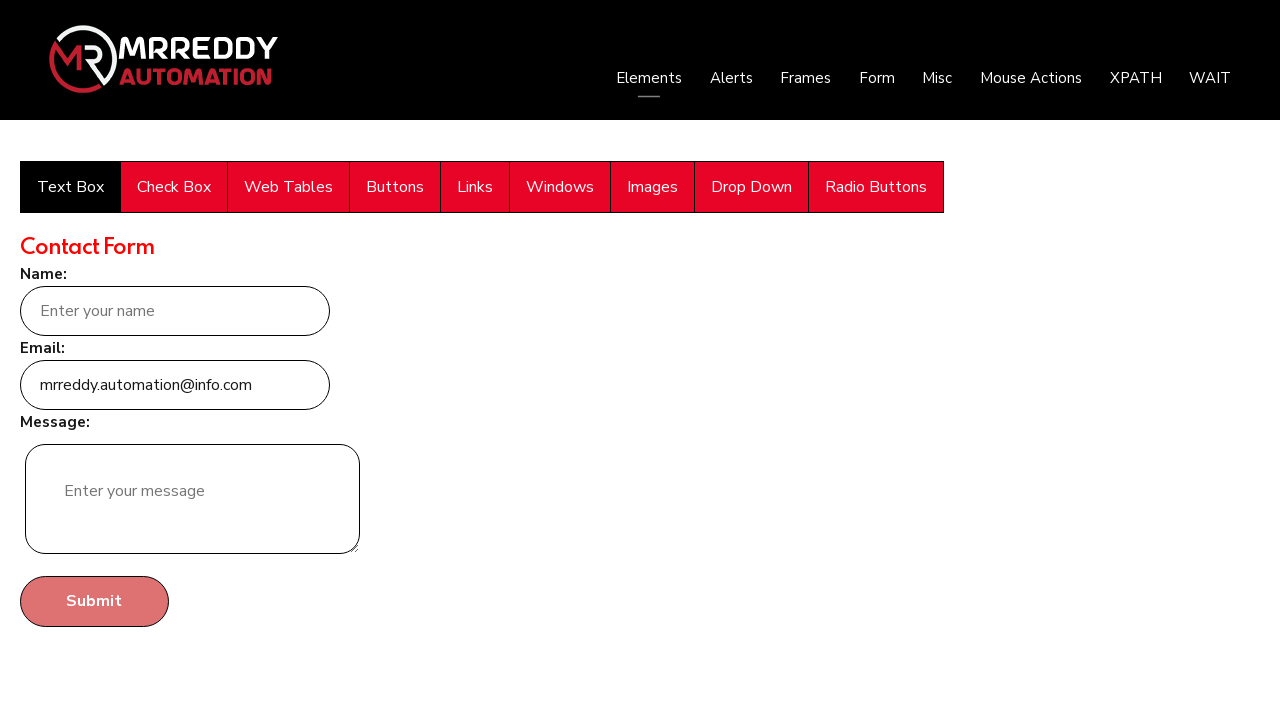

Filled name input field with 'automation' on xpath=//input[@id='name']
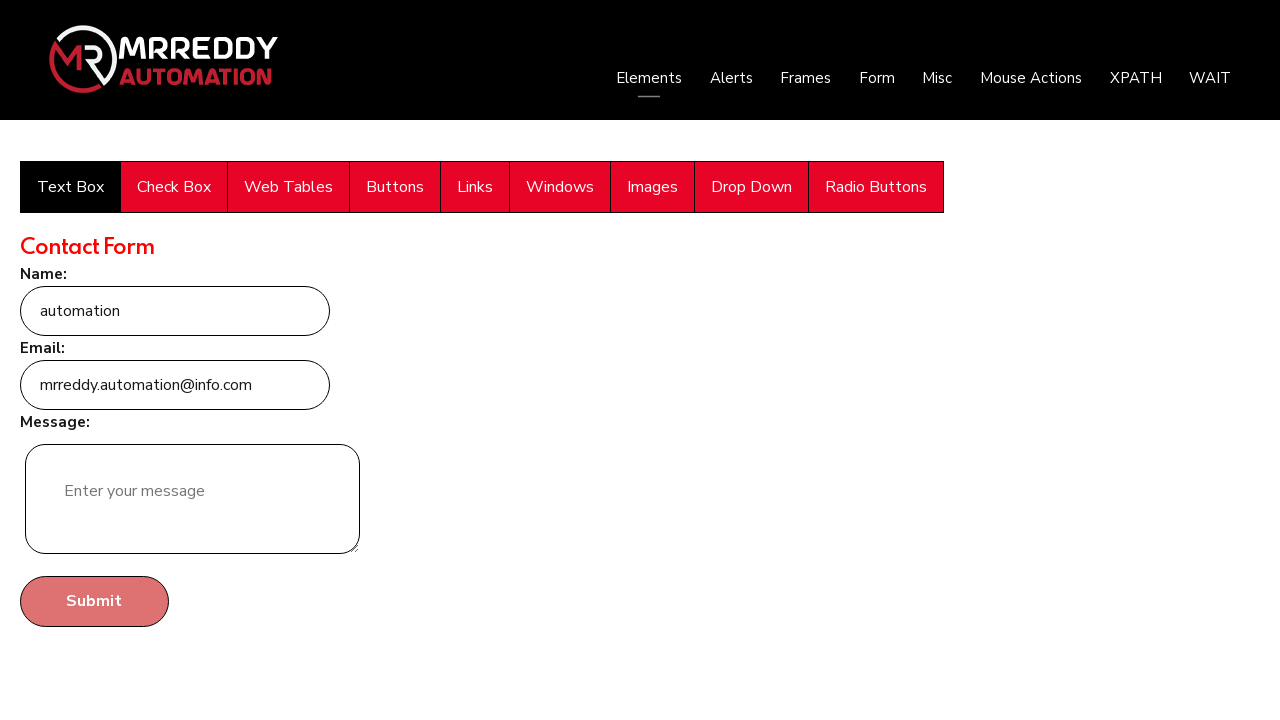

Selected all text in name field using Ctrl+A
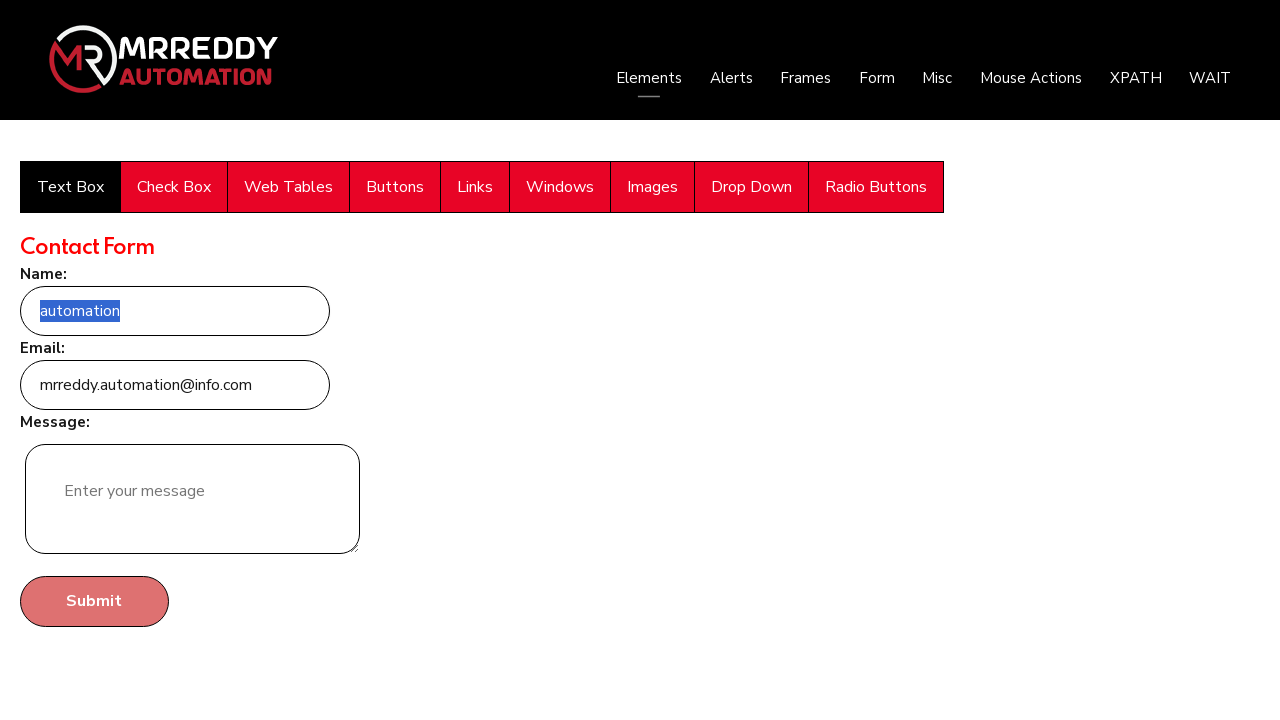

Copied selected text using Ctrl+C
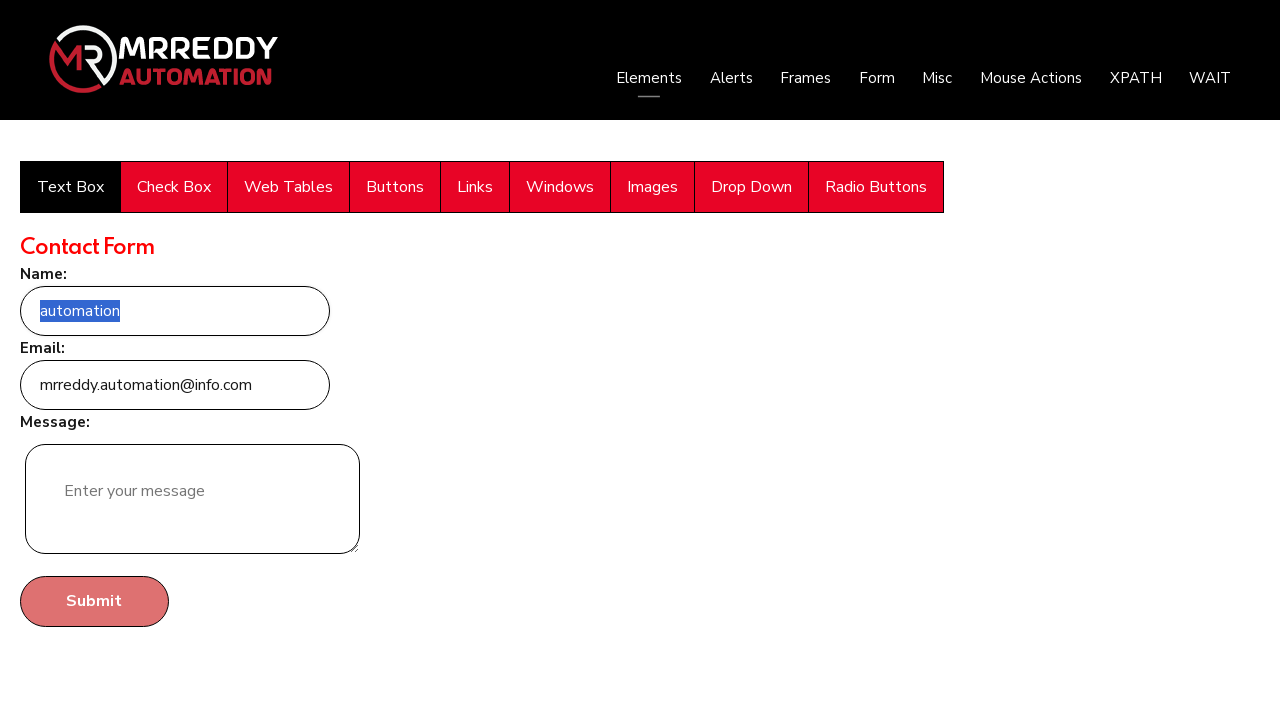

Pressed Tab to move to next field
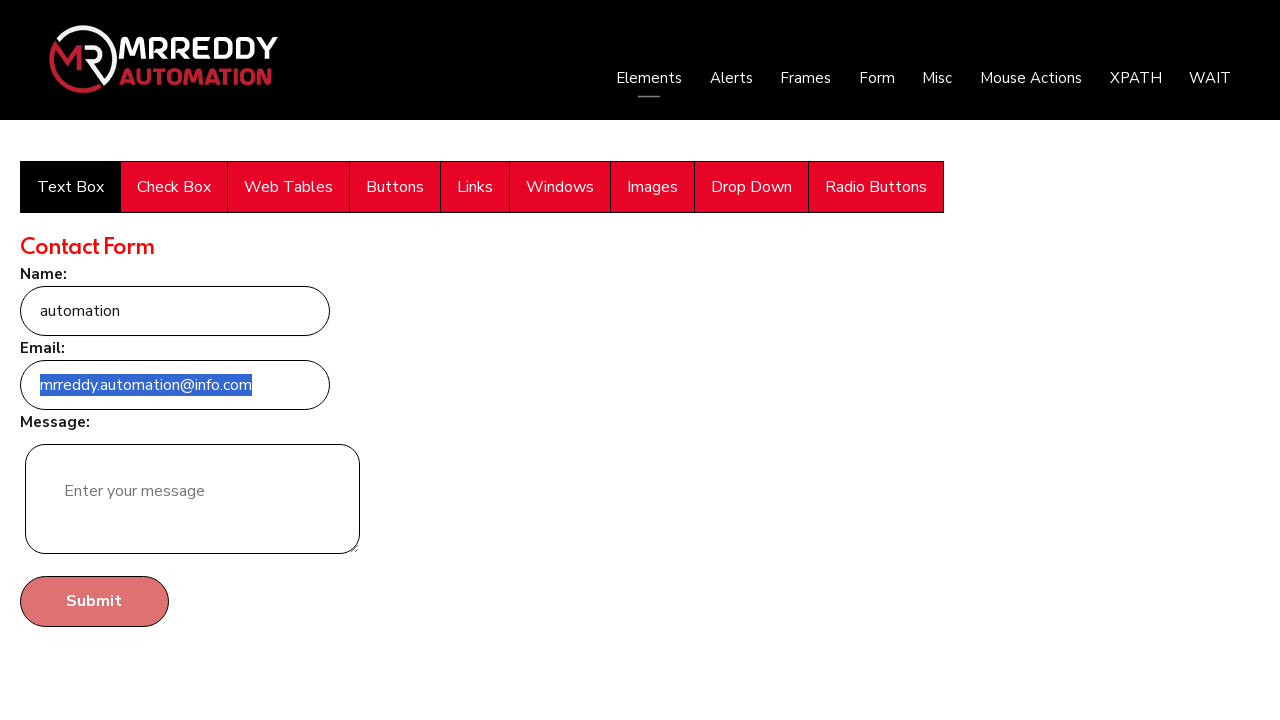

Pressed Tab again to move to message field
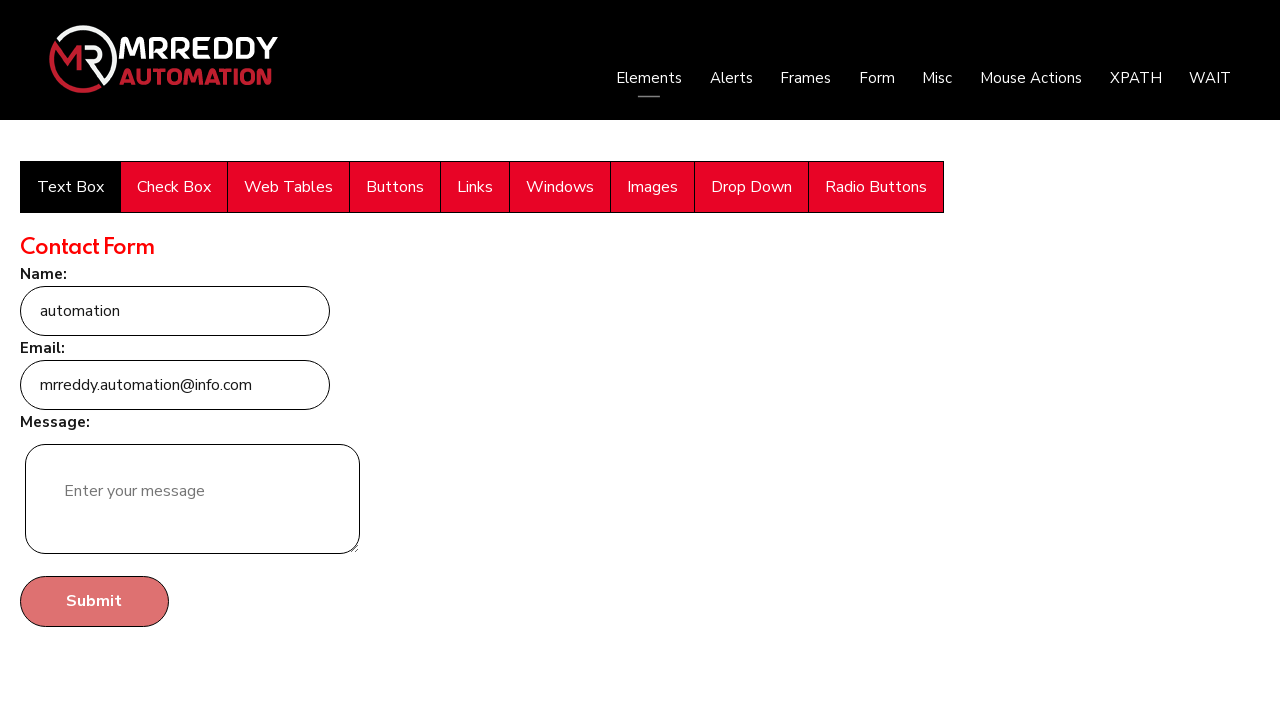

Clicked on message textarea field at (192, 499) on xpath=//textarea[@id='message']
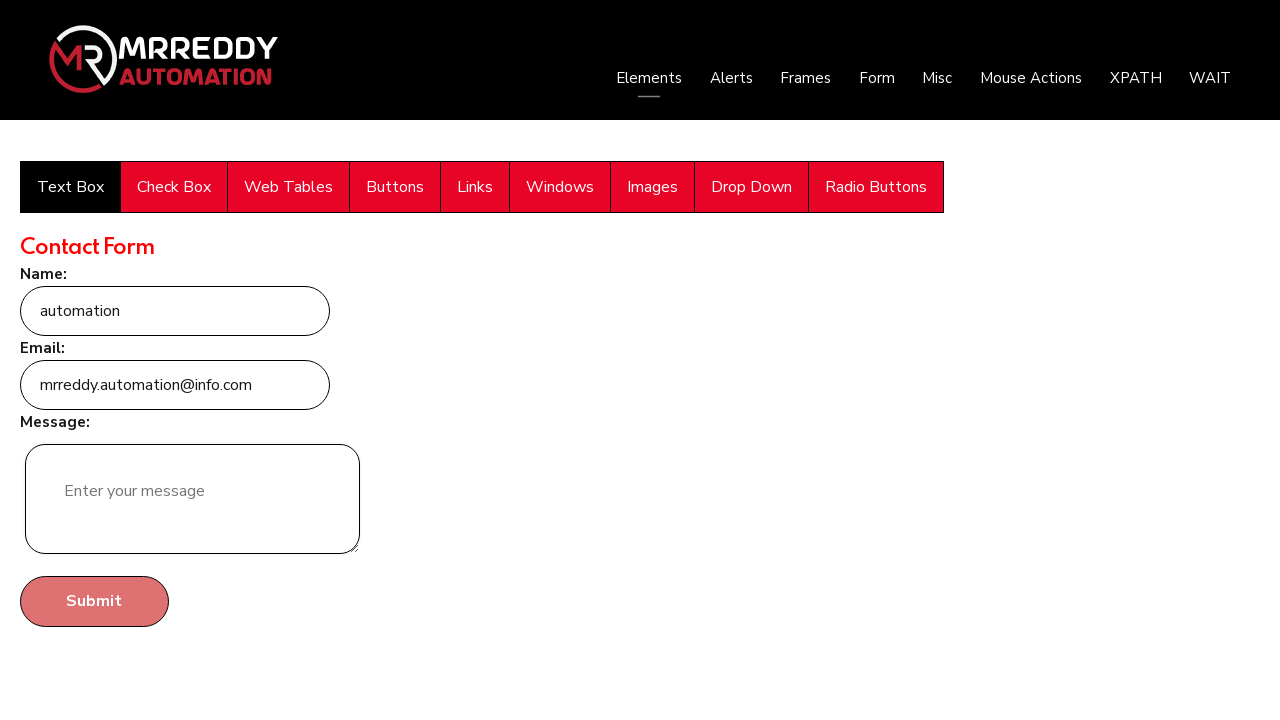

Pasted copied text into message field using Ctrl+V
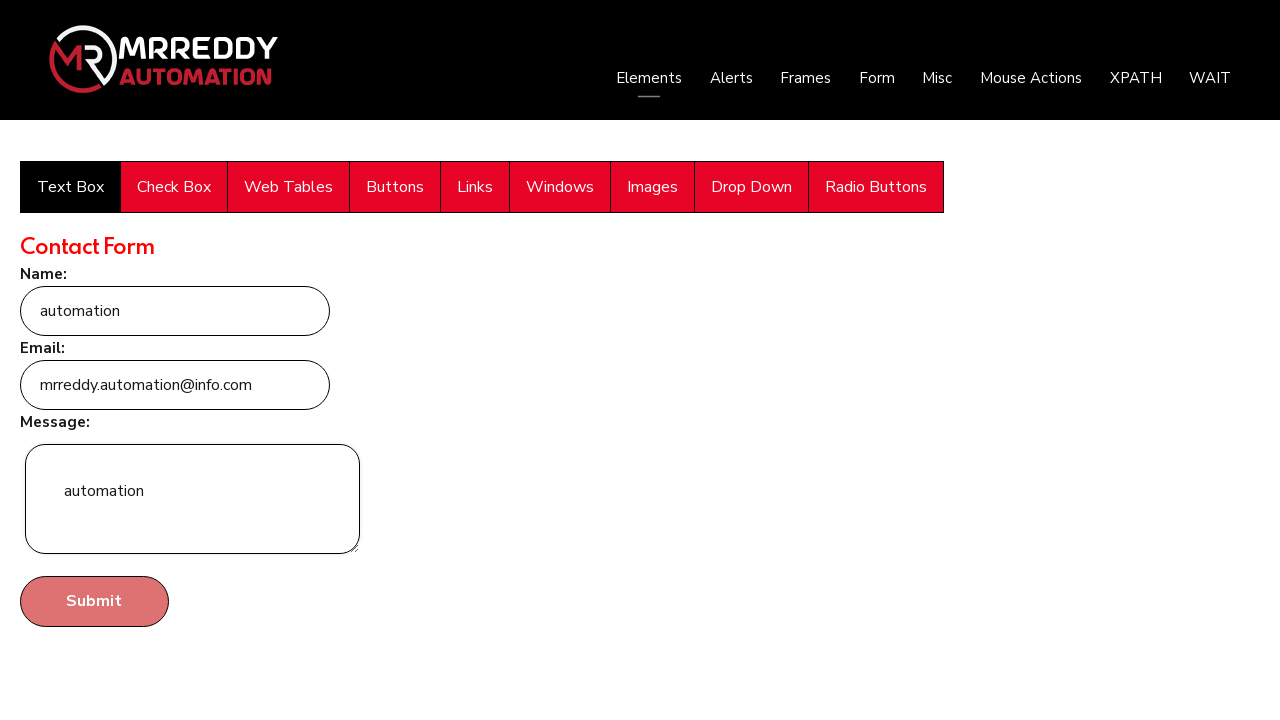

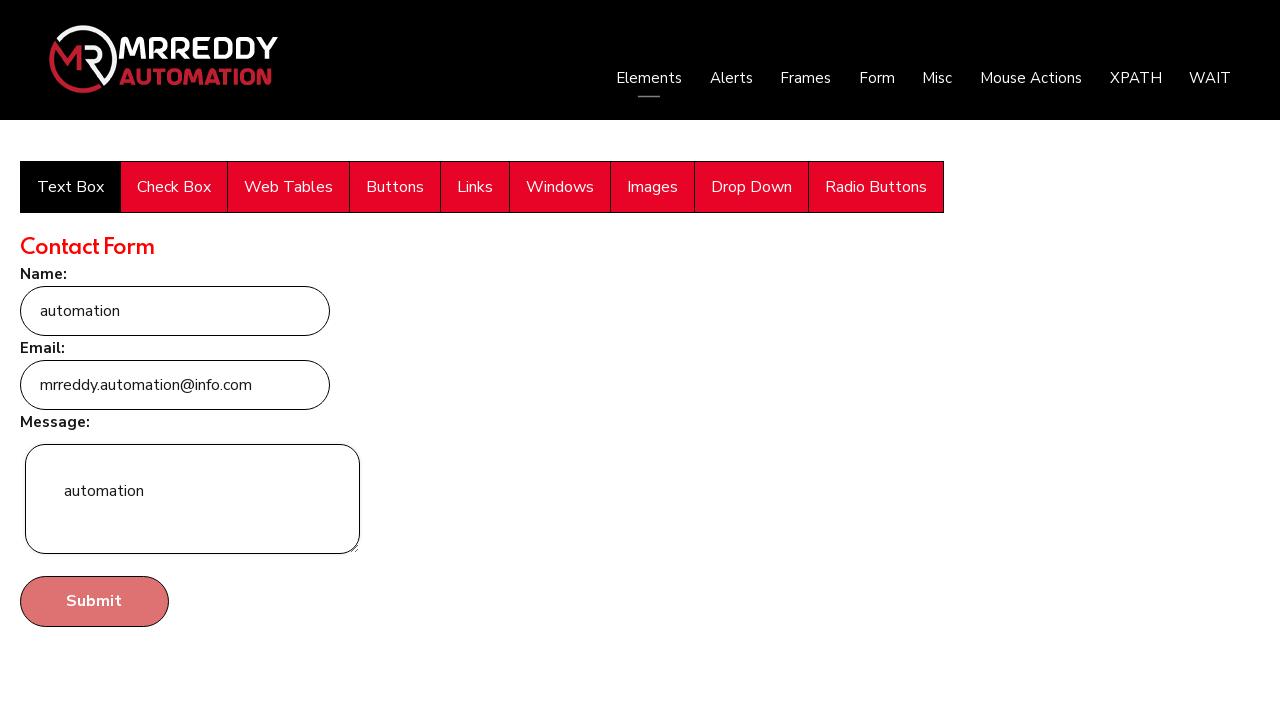